Navigates to OrangeHRM's 30-day free trial page and waits for the page title to contain "Free Trial" to verify the page has loaded correctly.

Starting URL: https://www.orangehrm.com/30-day-free-trial

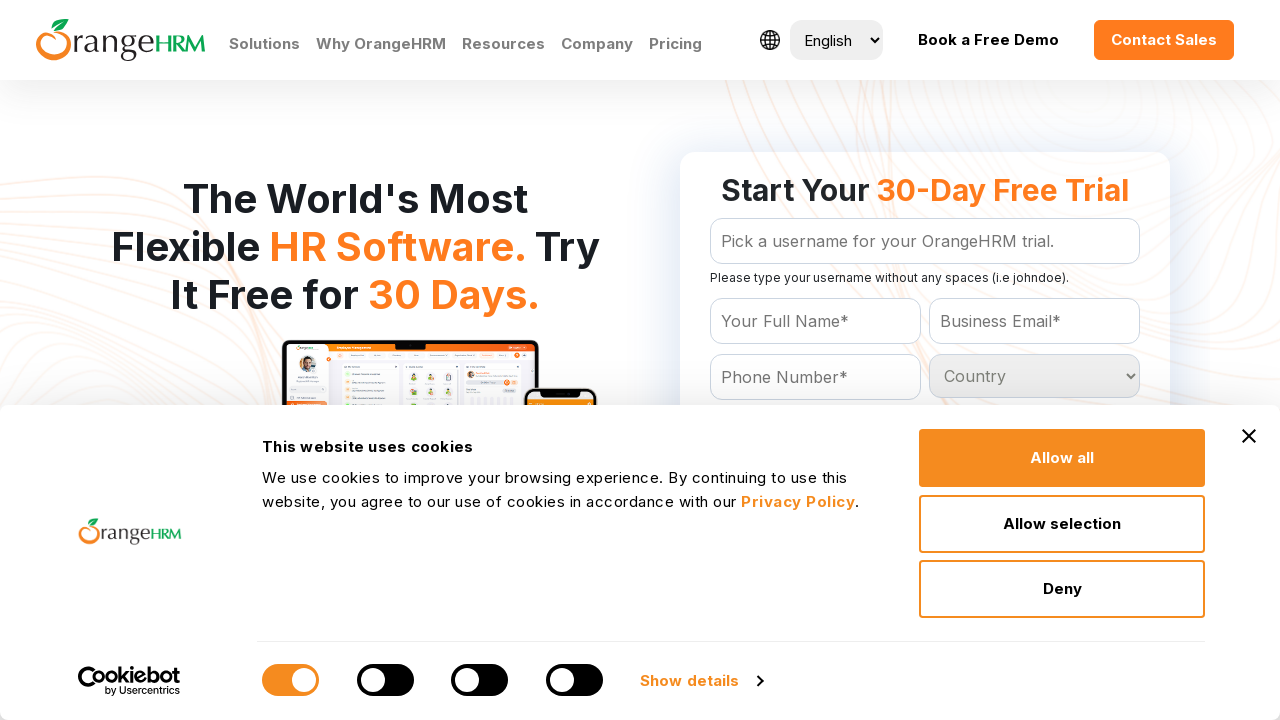

Navigated to OrangeHRM 30-day free trial page
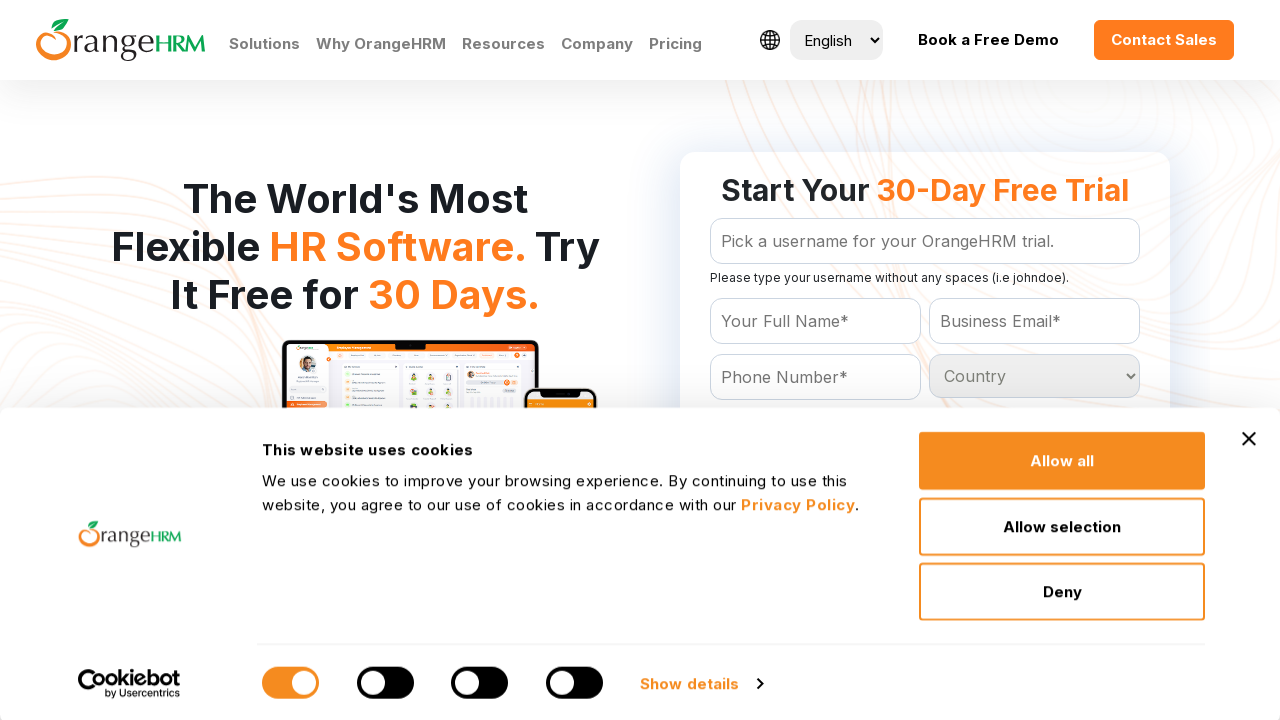

Page title now contains 'Free Trial' - page loaded correctly
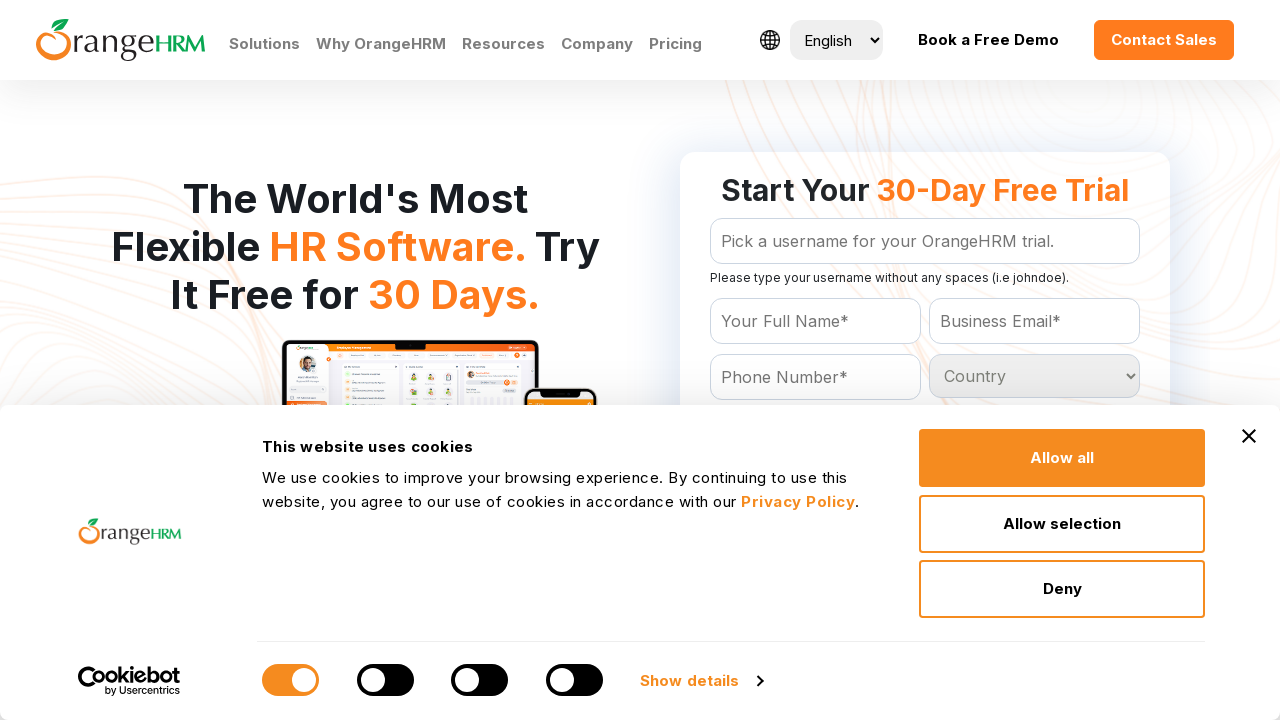

Retrieved page title: 30-Day Advanced Free Trial | HR Software | HRMS | OrangeHRM
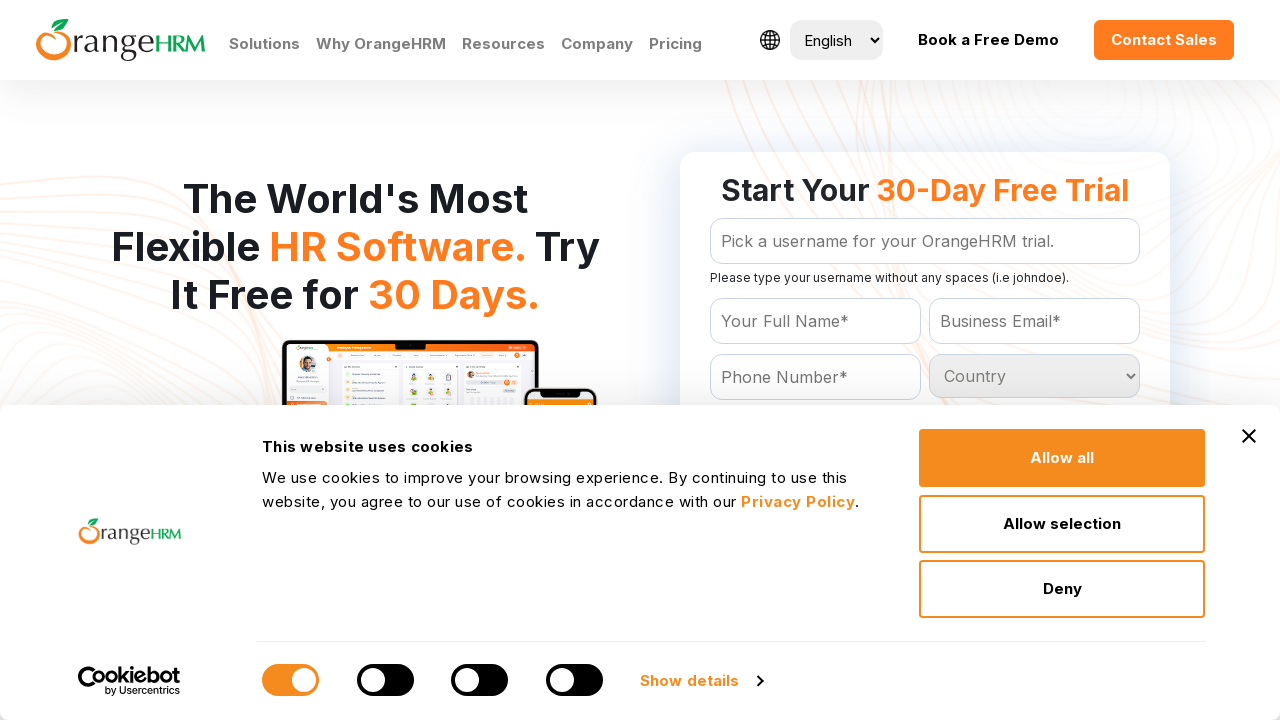

Verified page title contains 'Free Trial'
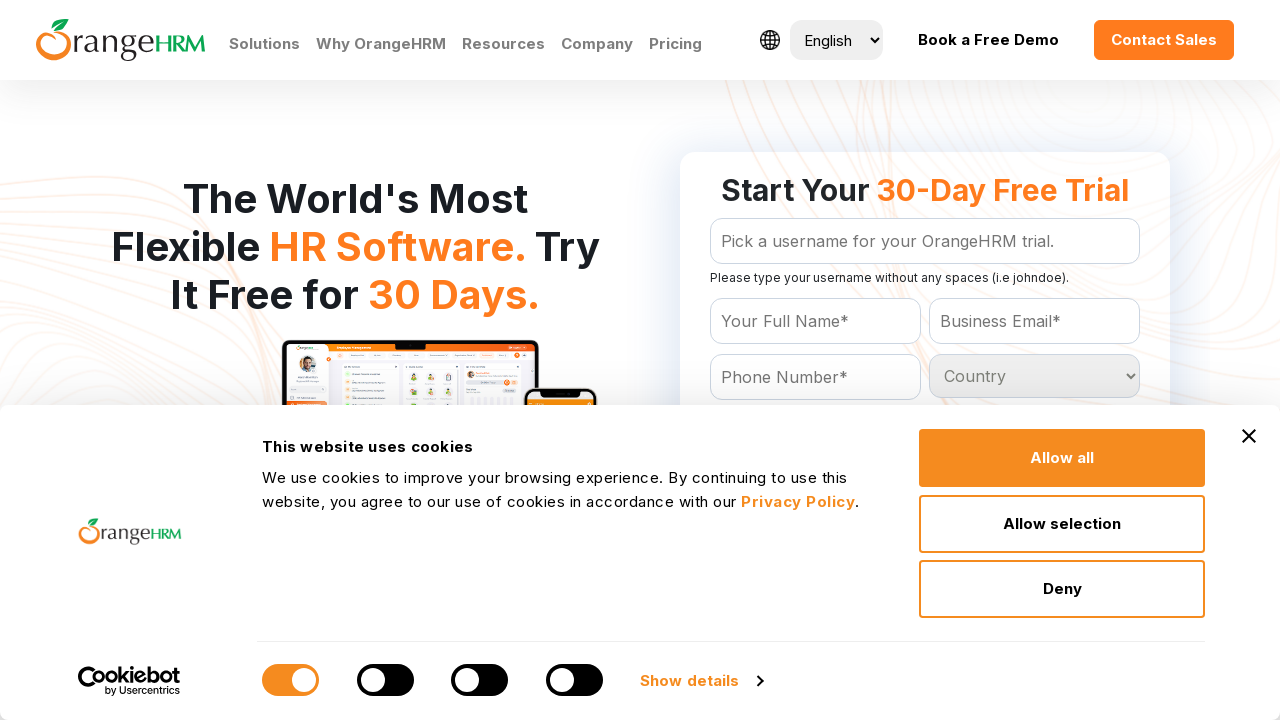

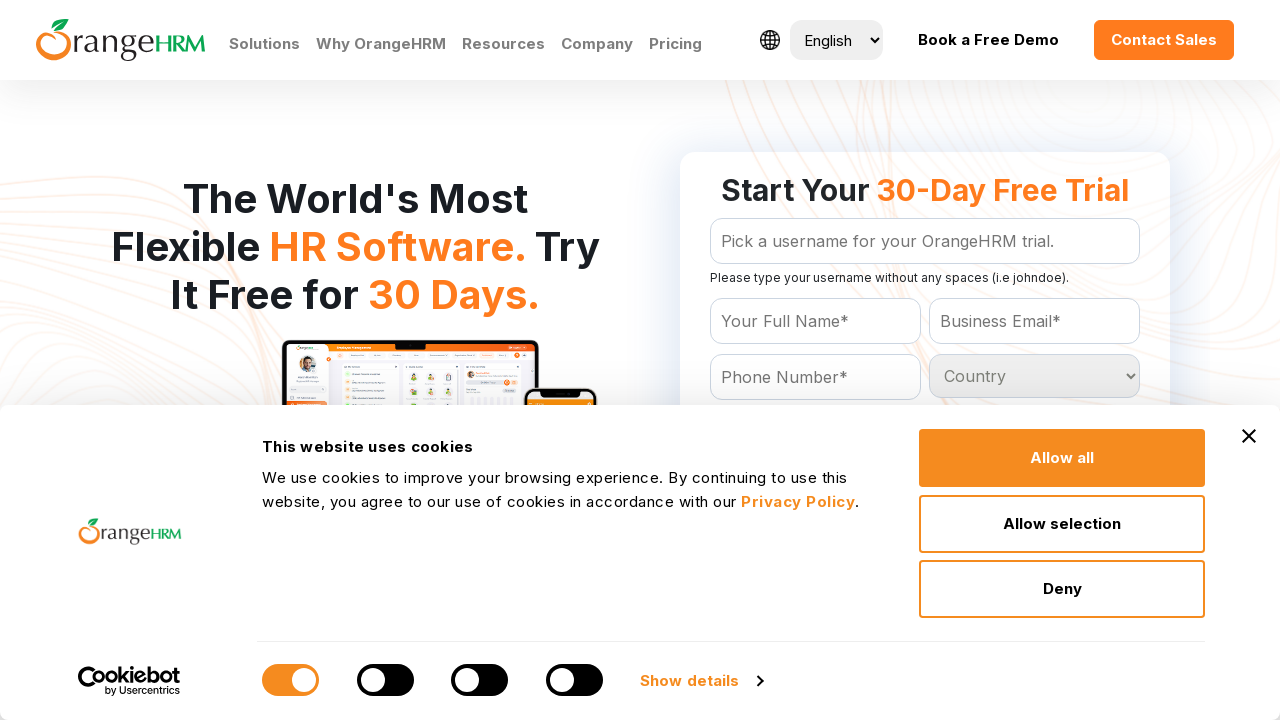